Tests a dynamic loading page by clicking a start button and waiting for a "Hello World!" finish message to appear

Starting URL: http://the-internet.herokuapp.com/dynamic_loading/2

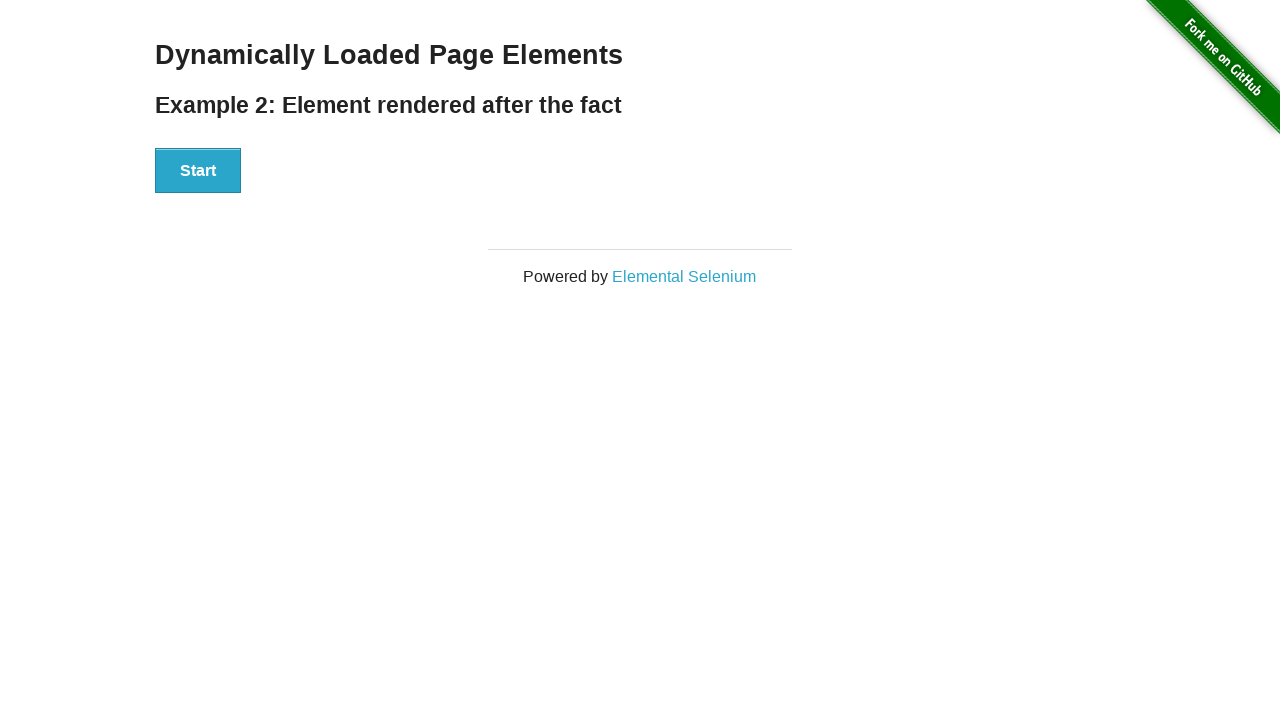

Clicked start button to begin dynamic loading at (198, 171) on #start button
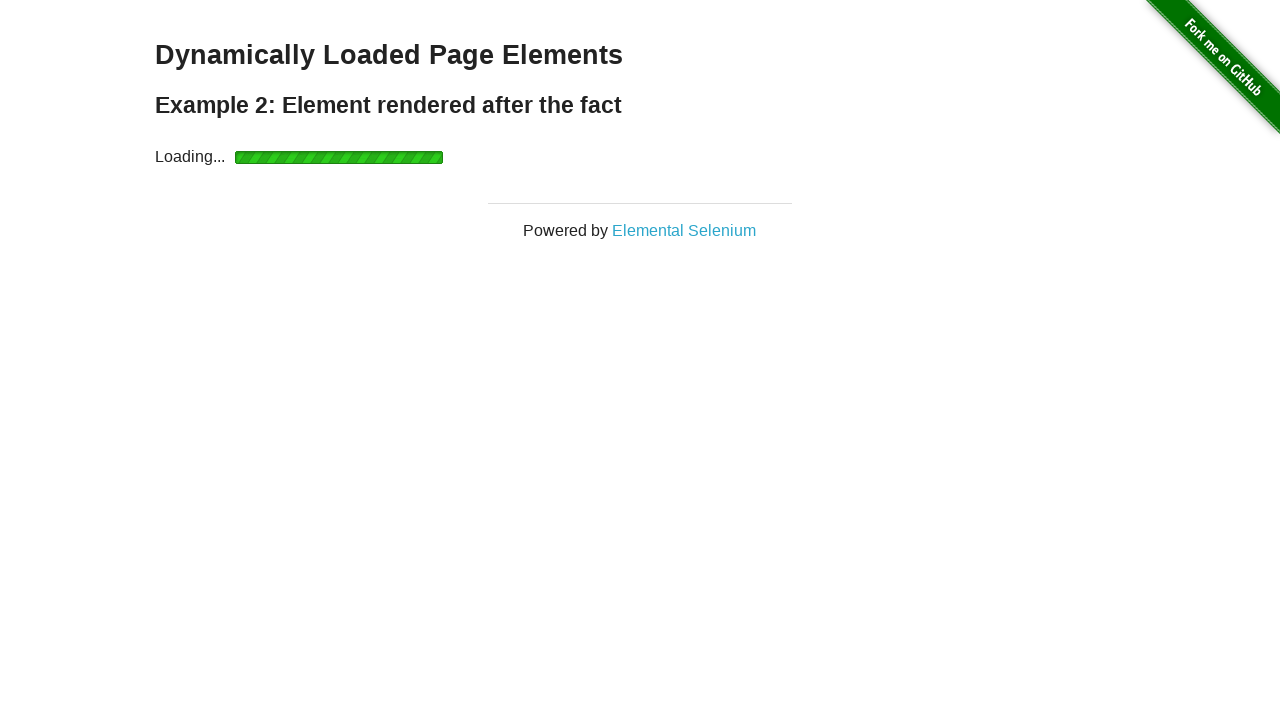

Waited for finish element to become visible
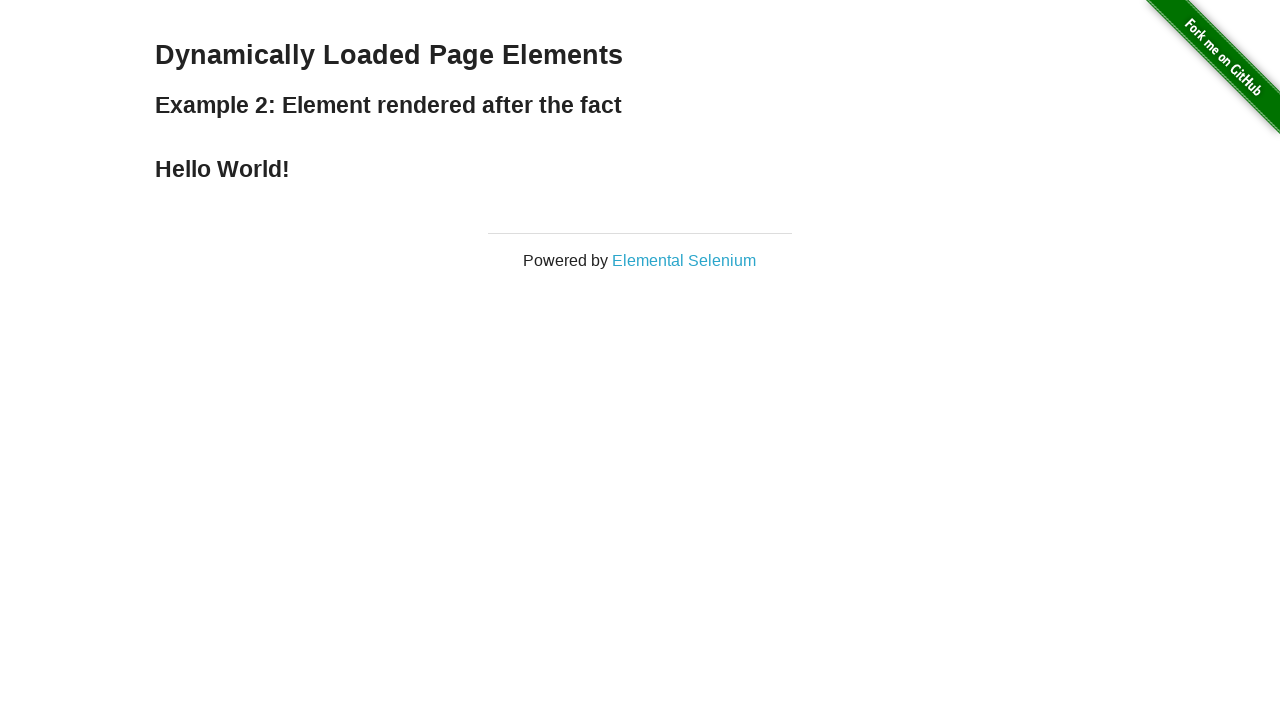

Retrieved finish text content
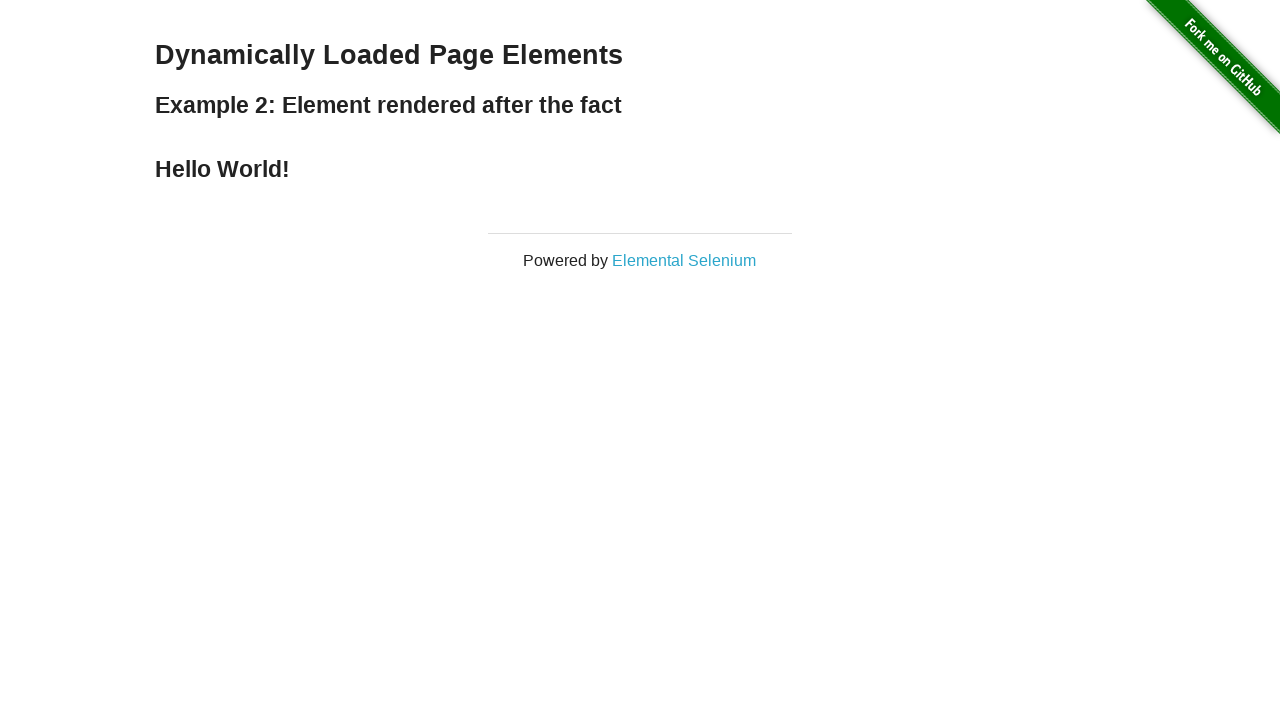

Verified finish text equals 'Hello World!'
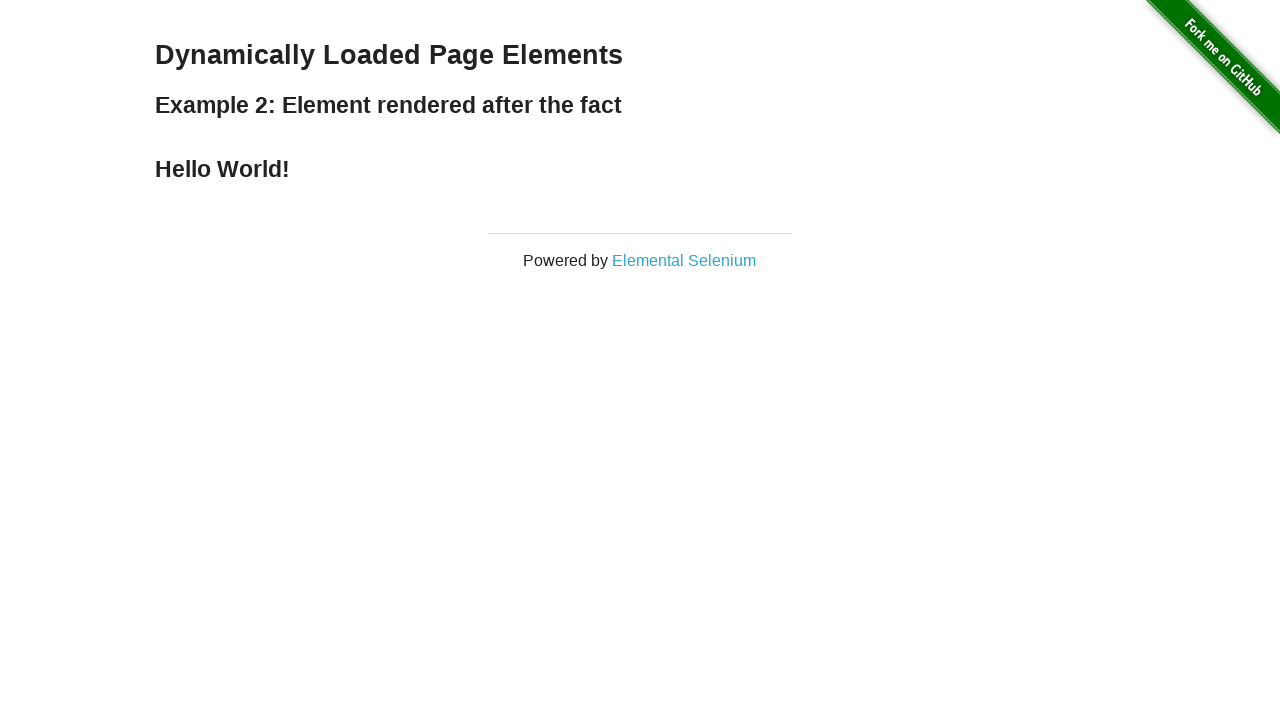

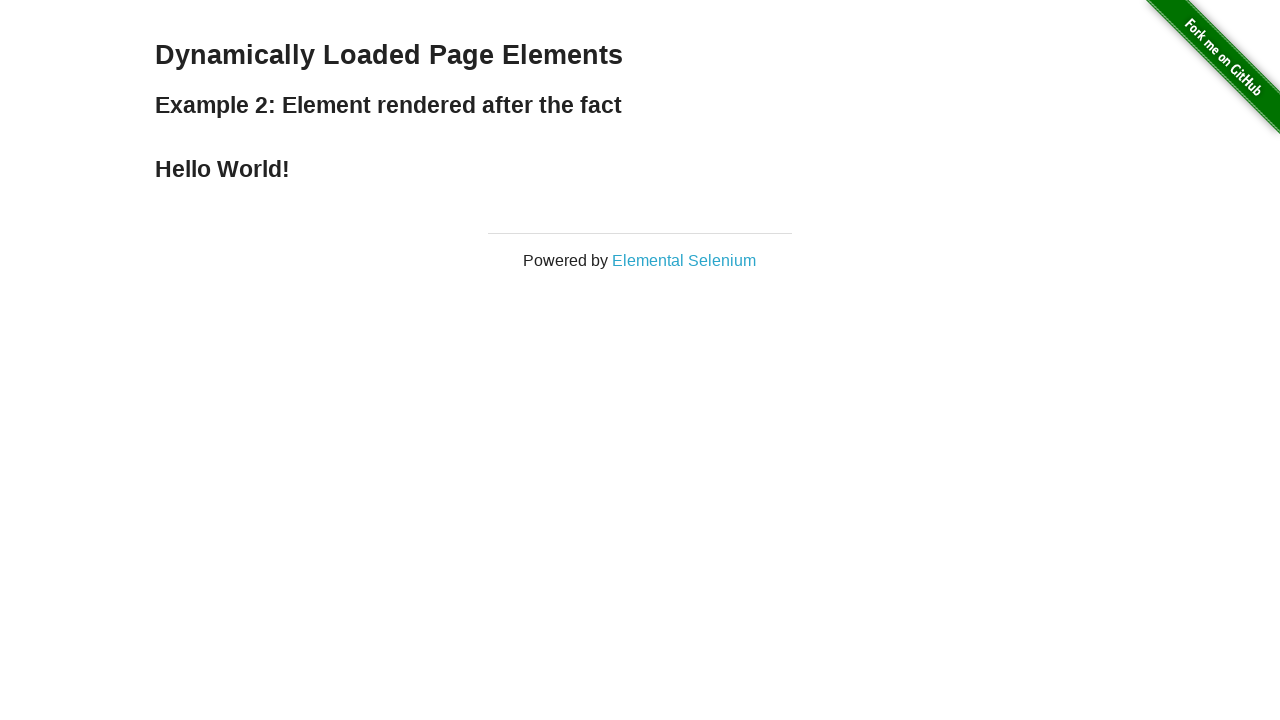